Tests a form that reads two numbers from the page, calculates their sum, selects the result from a dropdown, and submits the form

Starting URL: http://suninjuly.github.io/selects1.html

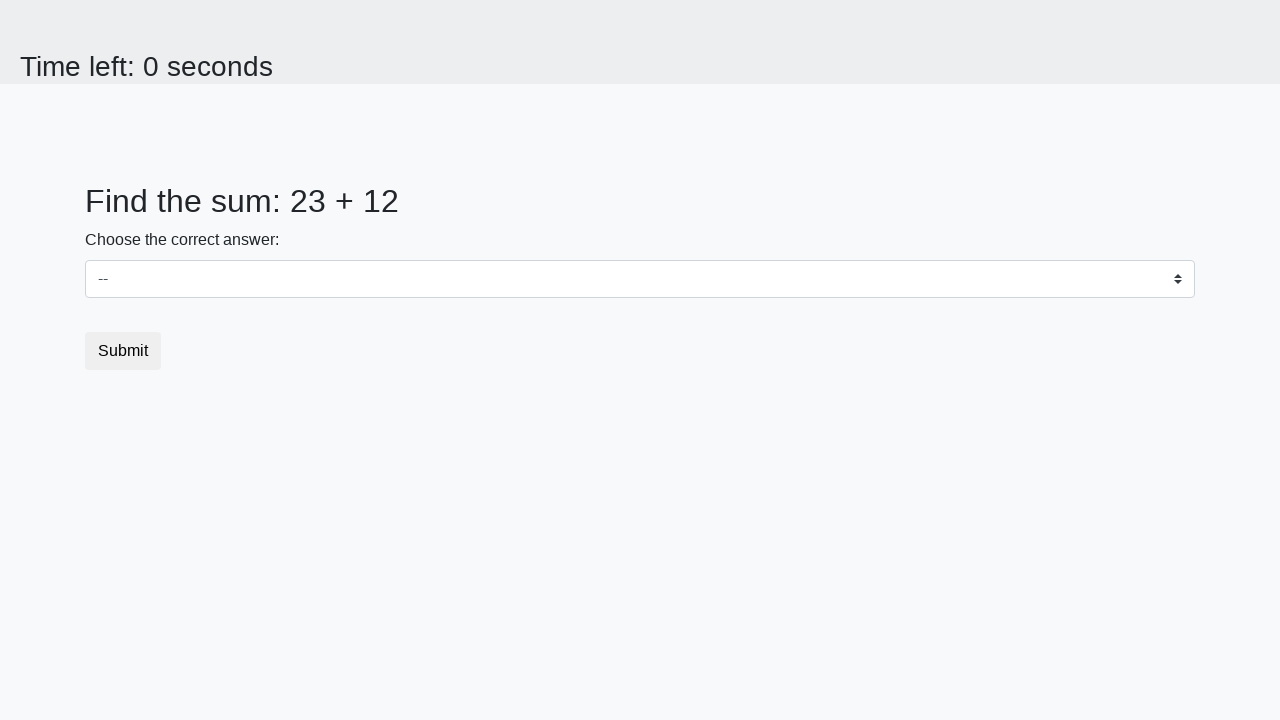

Read first number from #num1 element
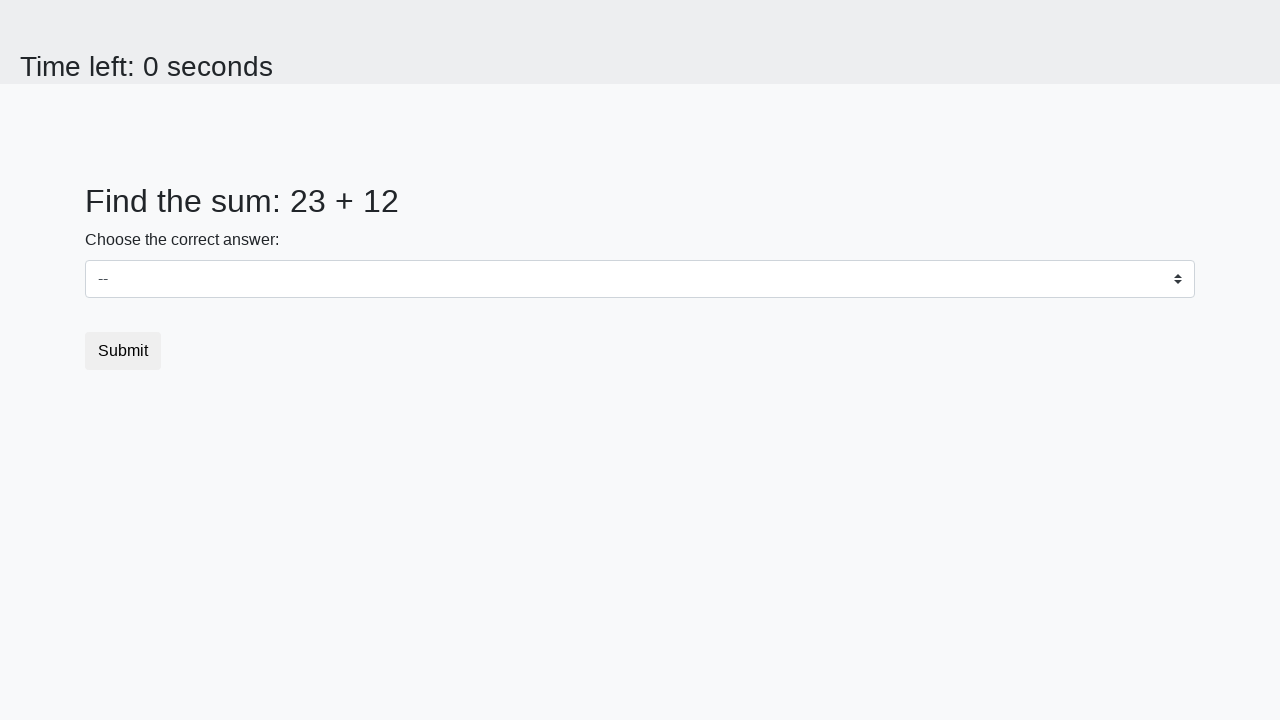

Read second number from #num2 element
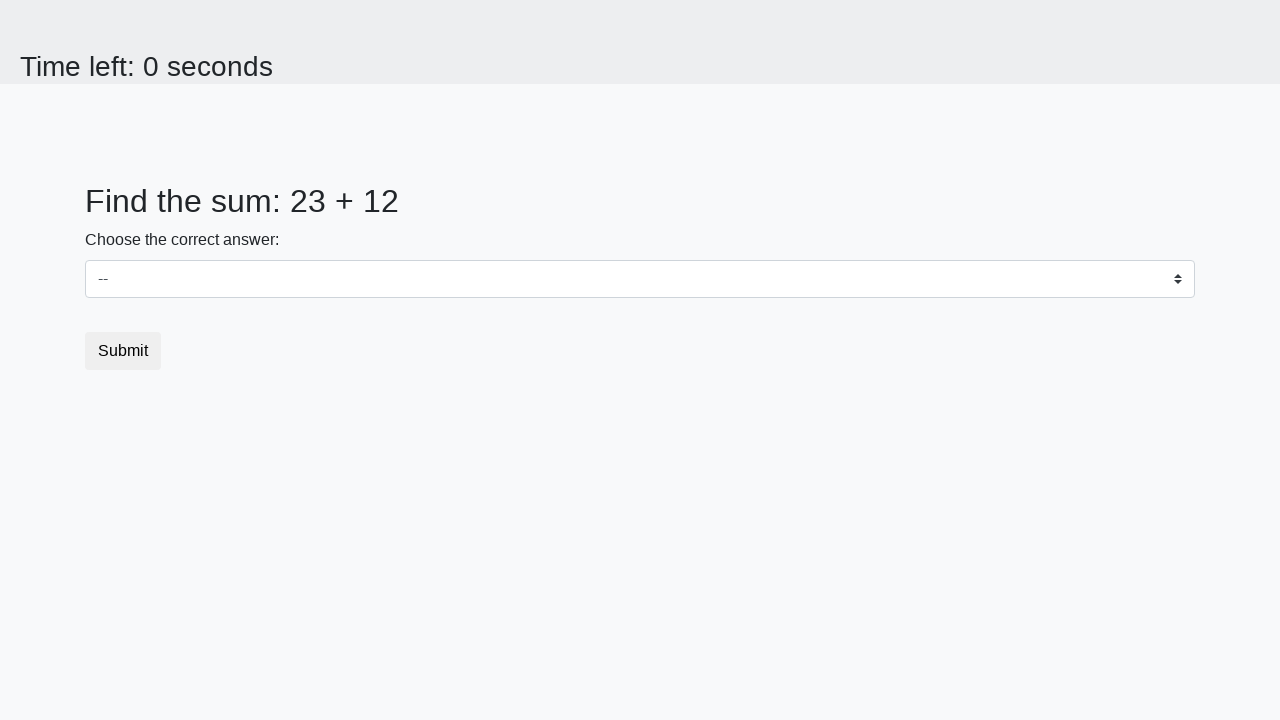

Calculated sum: 23 + 12 = 35
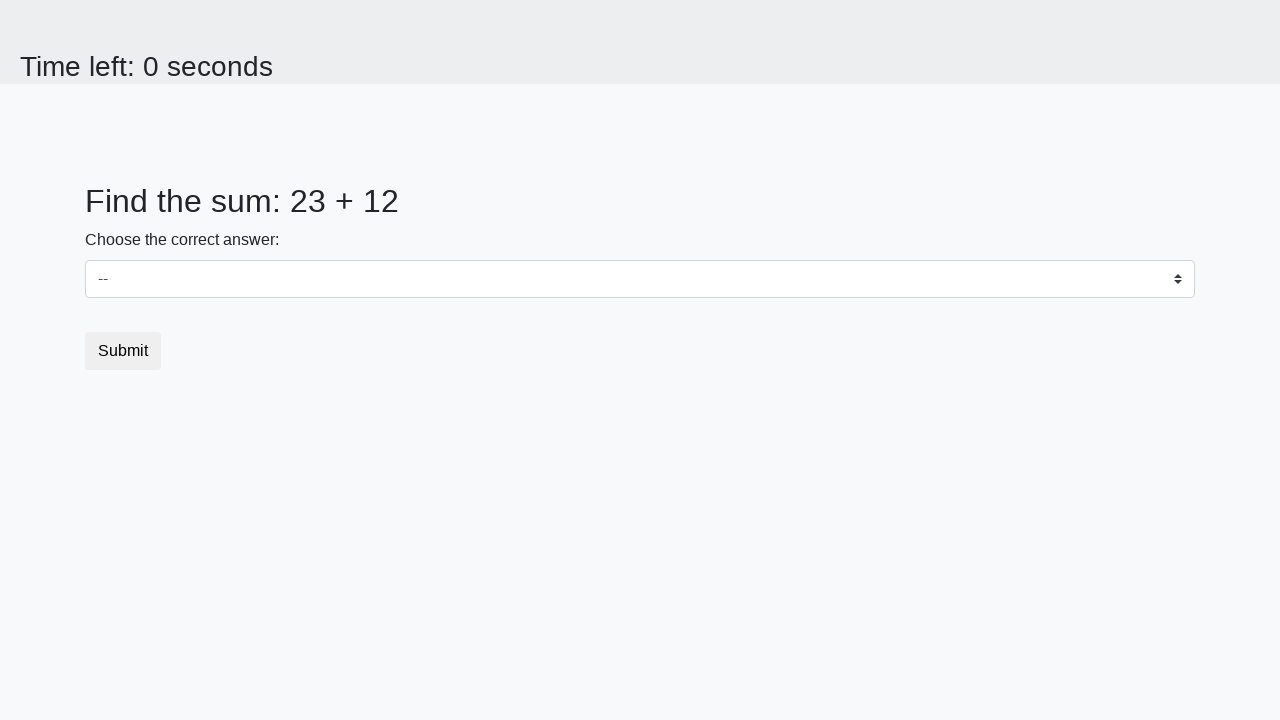

Selected value '35' from dropdown on select
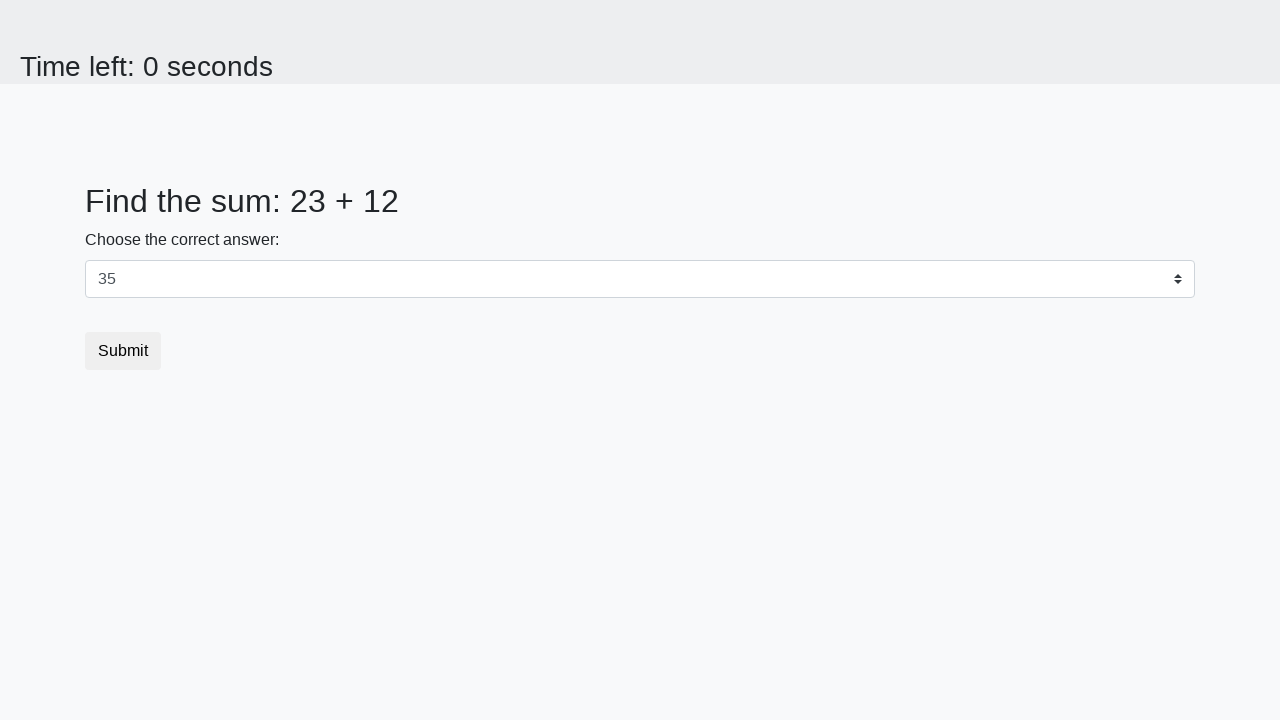

Clicked submit button at (123, 351) on button
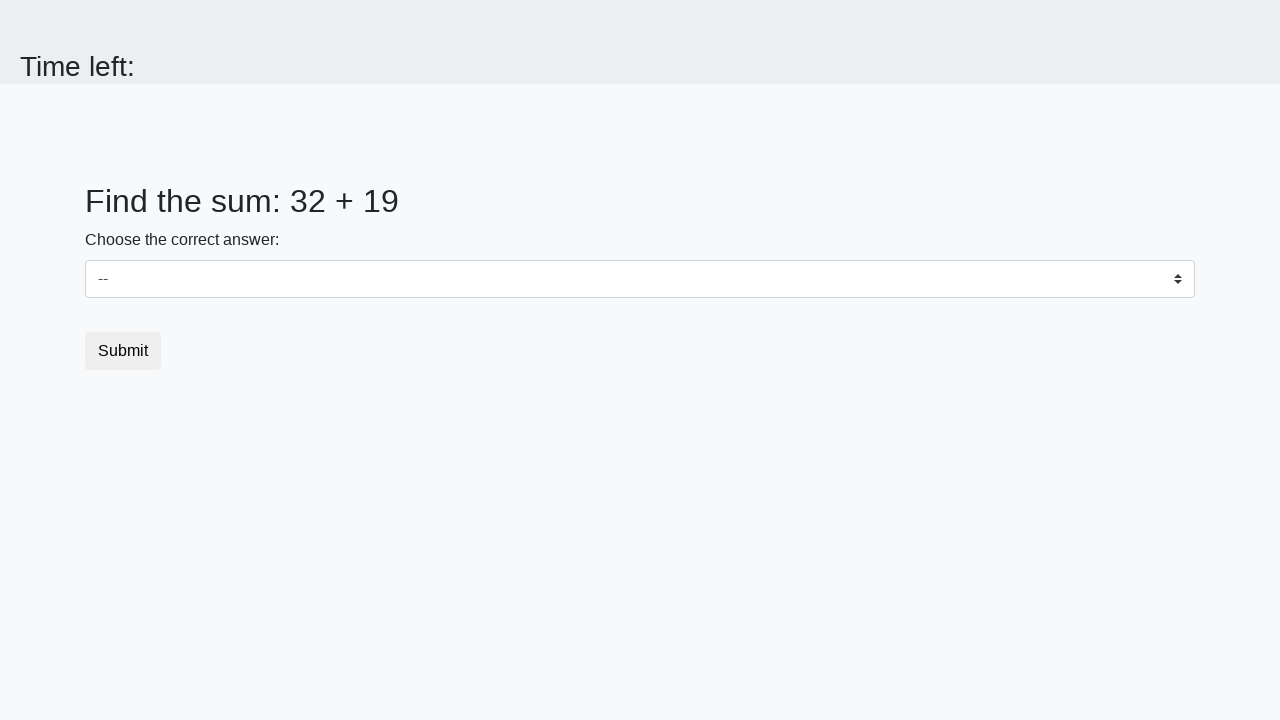

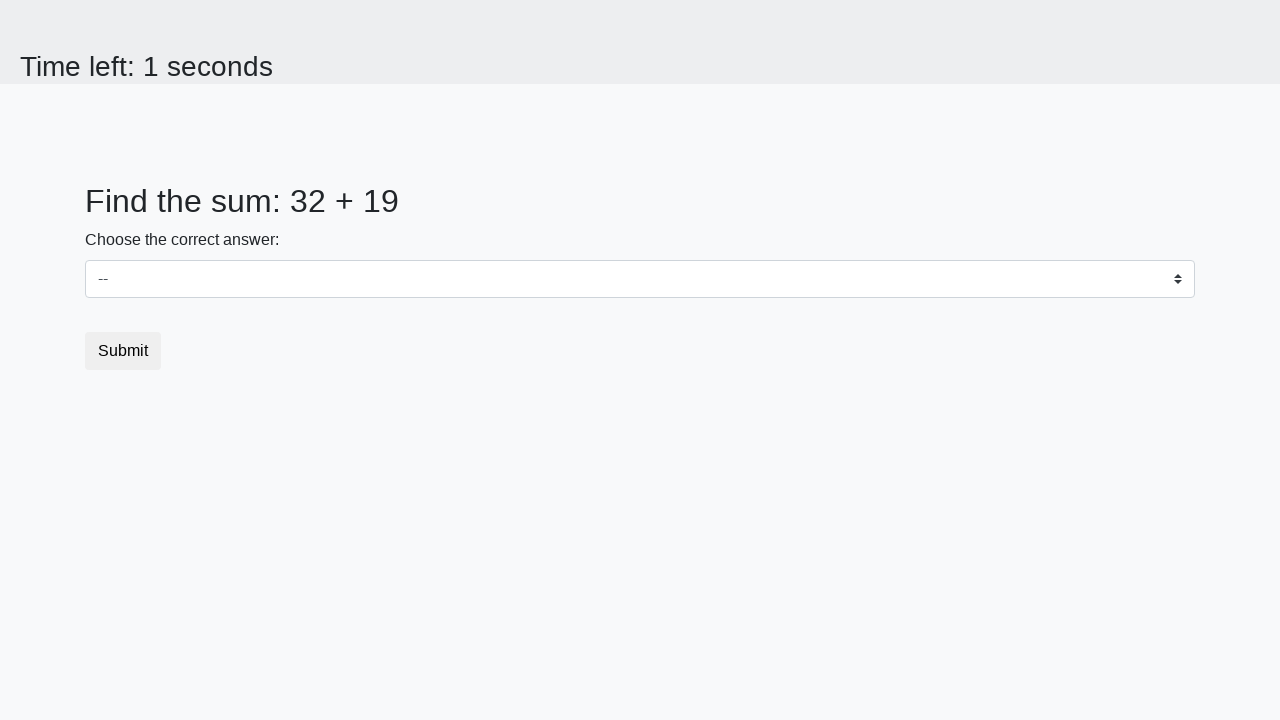